Tests sorting the Due column using semantic class-based CSS selectors on the second table

Starting URL: http://the-internet.herokuapp.com/tables

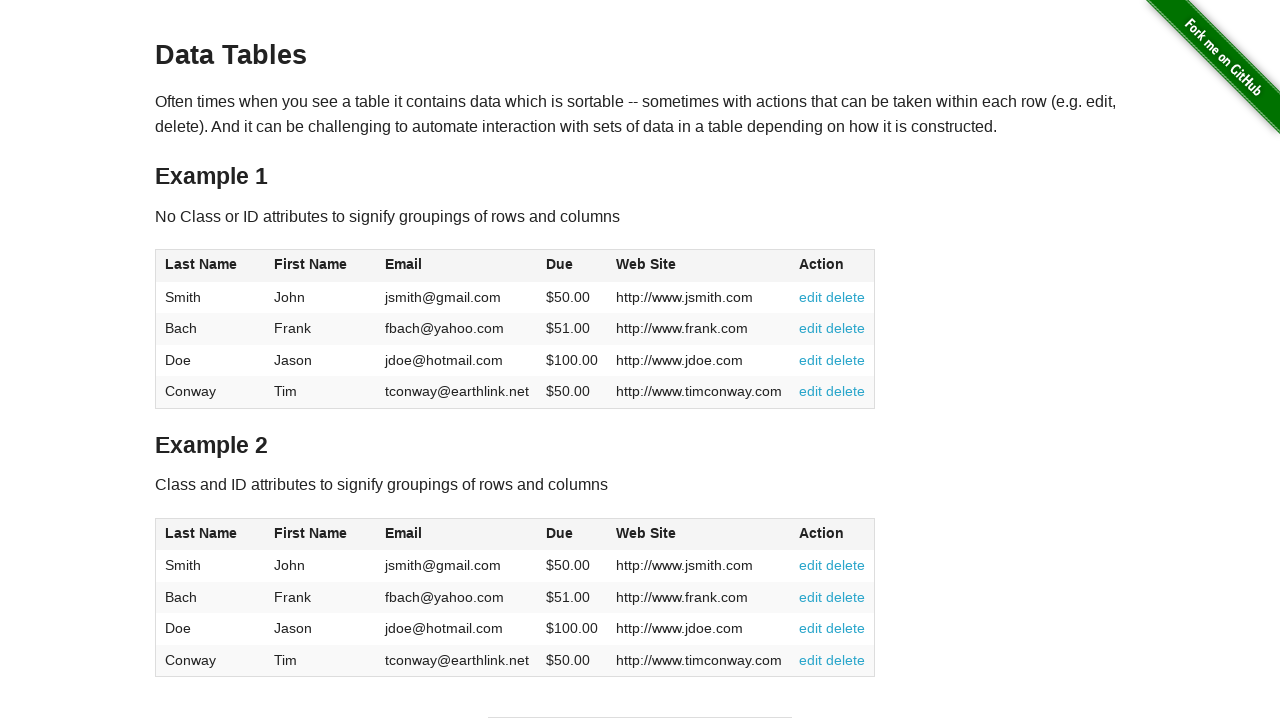

Clicked the Due column header in the second table to sort at (560, 533) on #table2 thead .dues
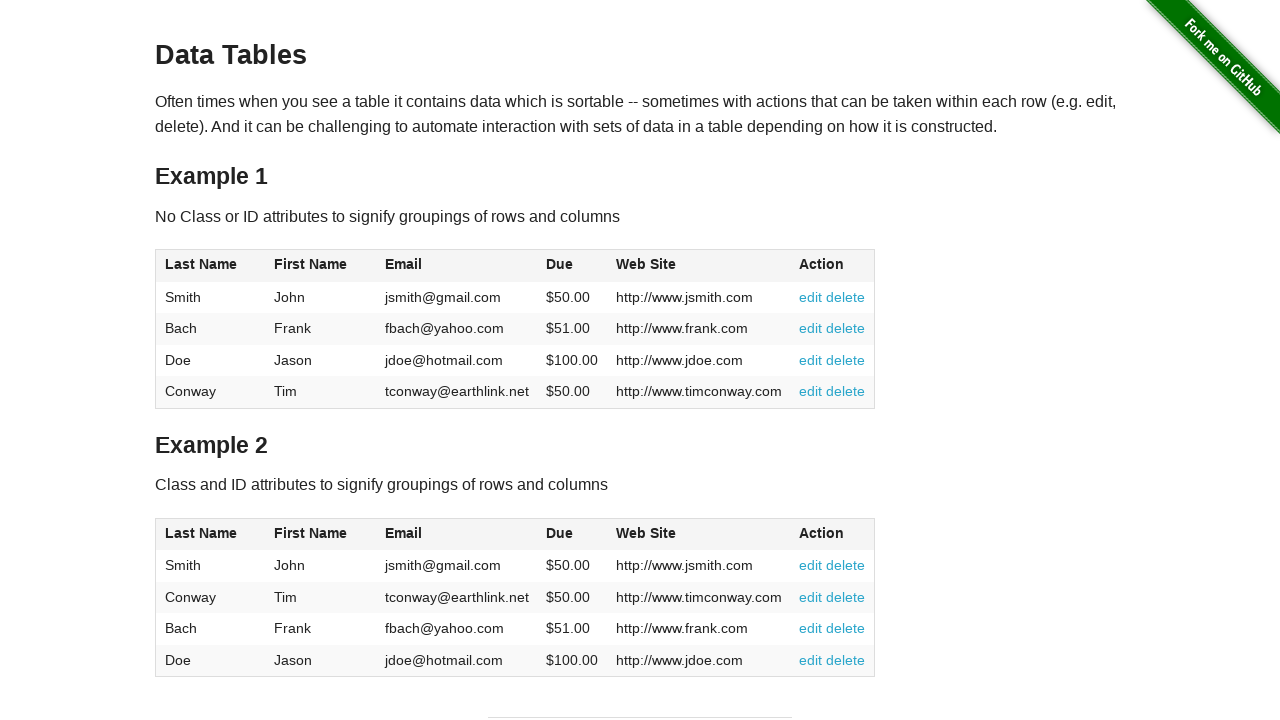

Due column cells loaded in ascending order
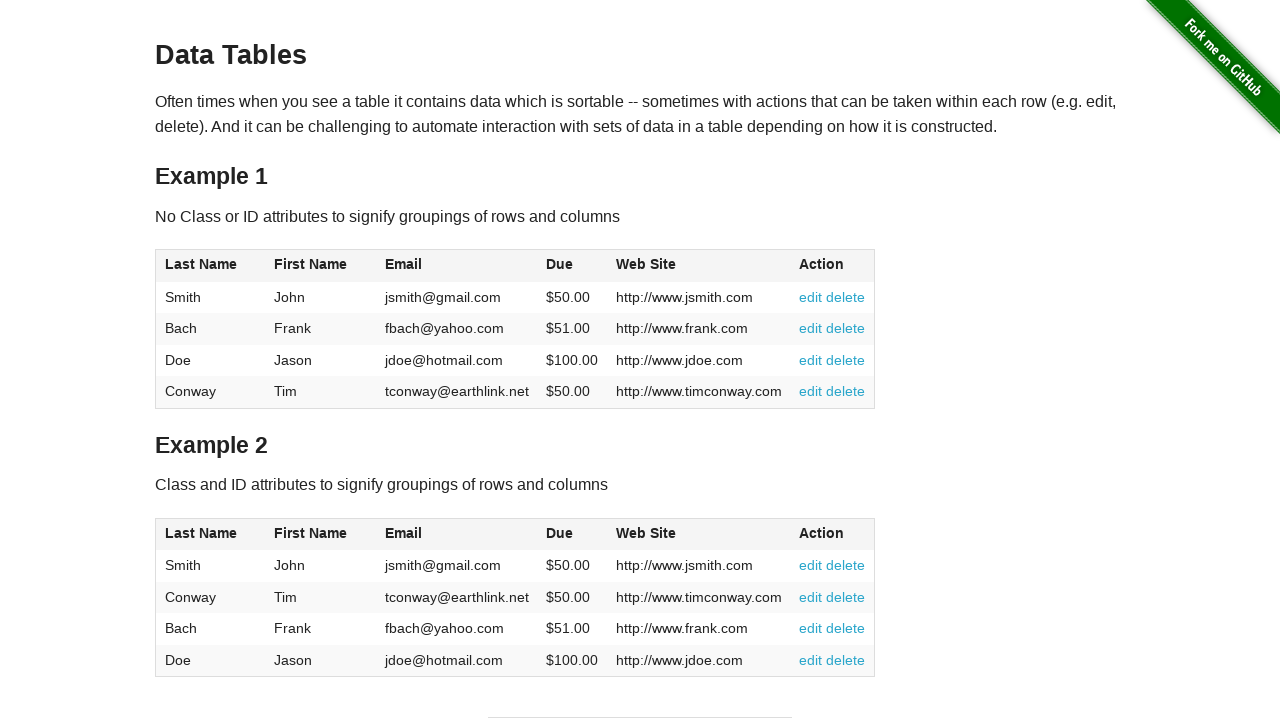

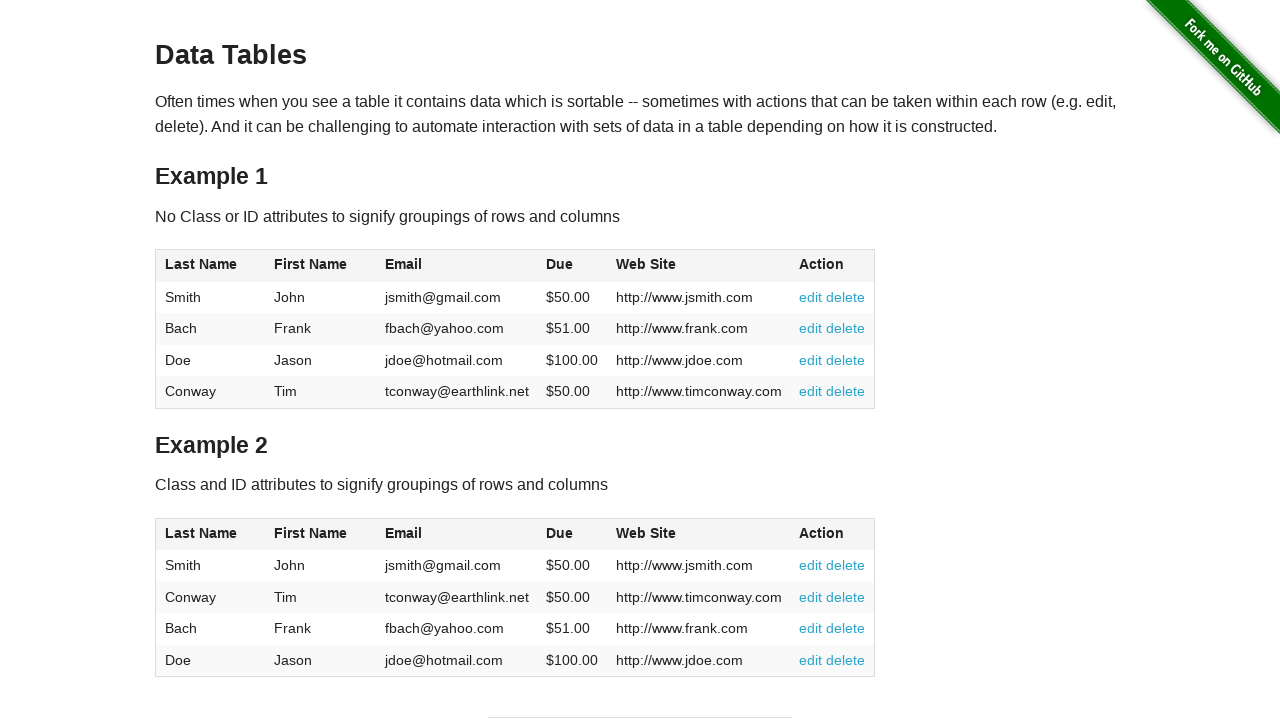